Tests clearing the complete state of all items by checking and unchecking toggle all

Starting URL: https://demo.playwright.dev/todomvc

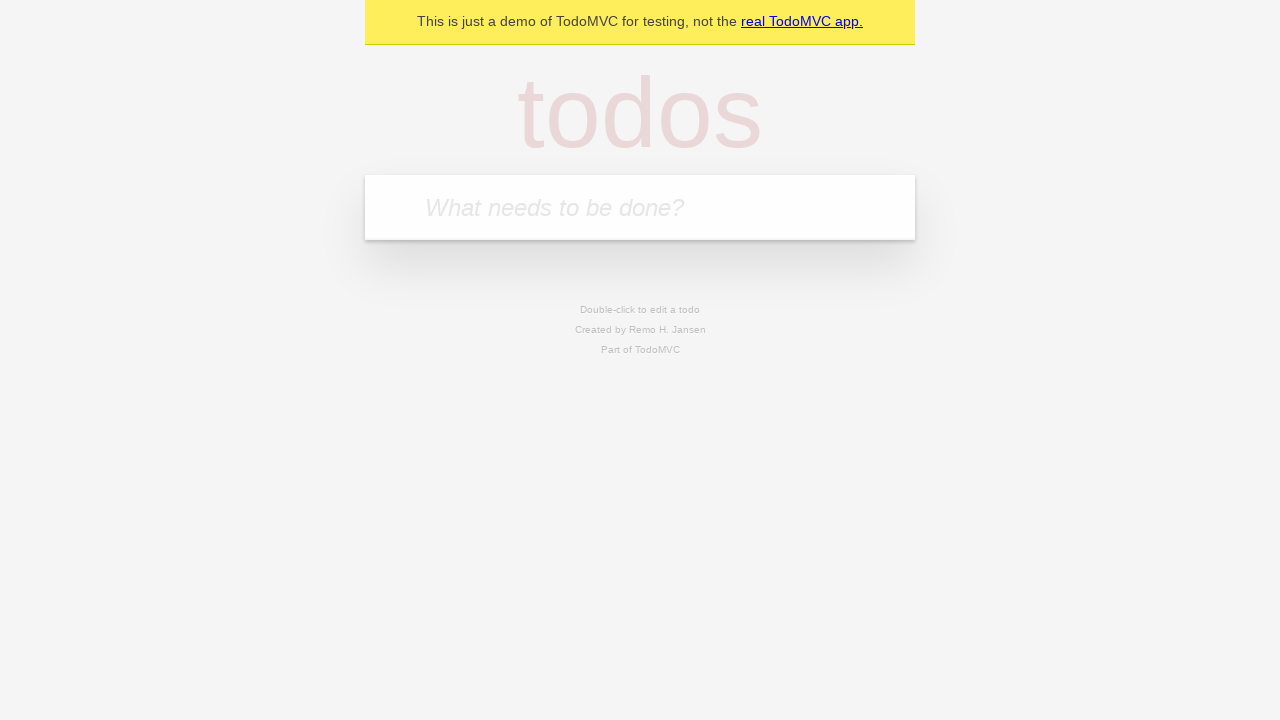

Filled todo input with 'buy some cheese' on internal:attr=[placeholder="What needs to be done?"i]
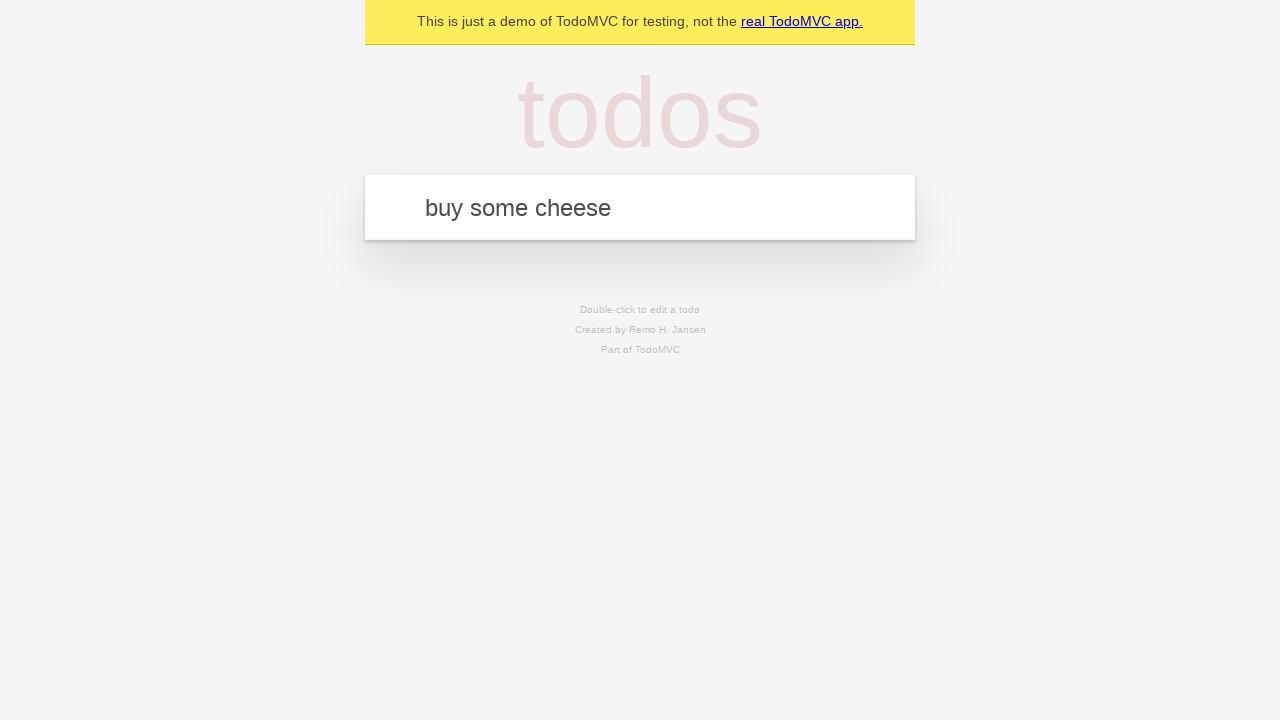

Pressed Enter to create first todo on internal:attr=[placeholder="What needs to be done?"i]
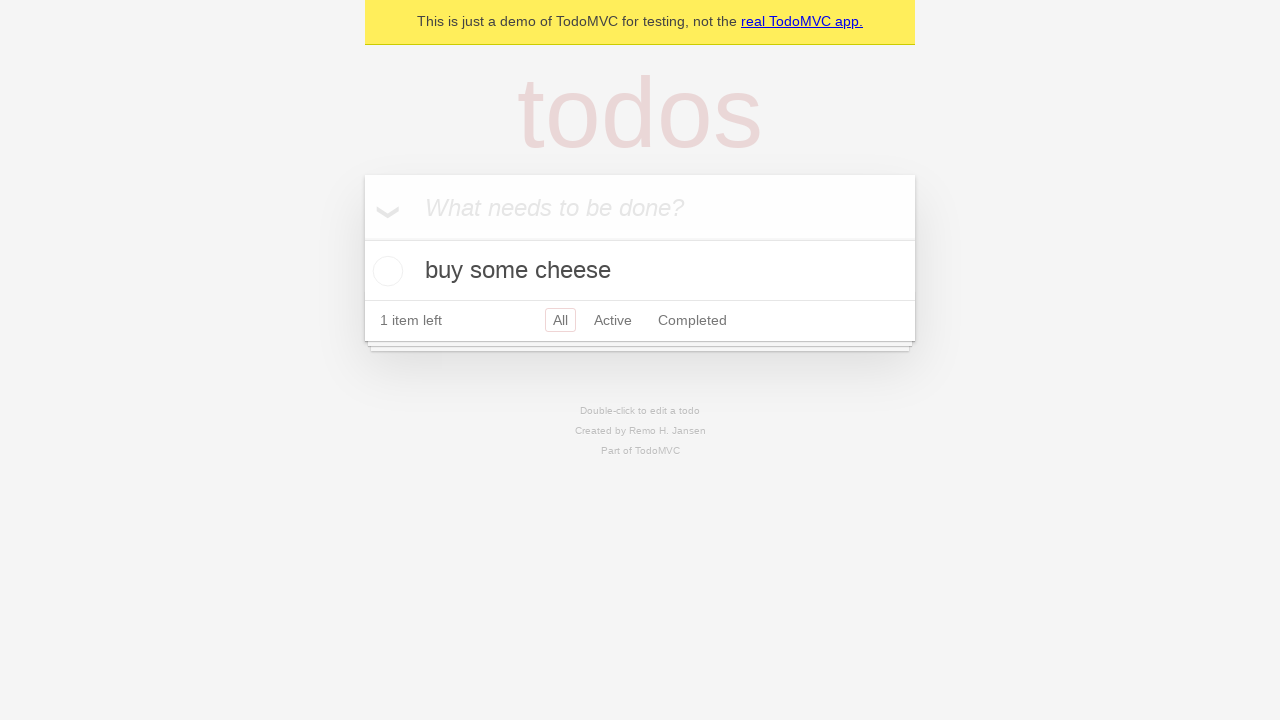

Filled todo input with 'feed the cat' on internal:attr=[placeholder="What needs to be done?"i]
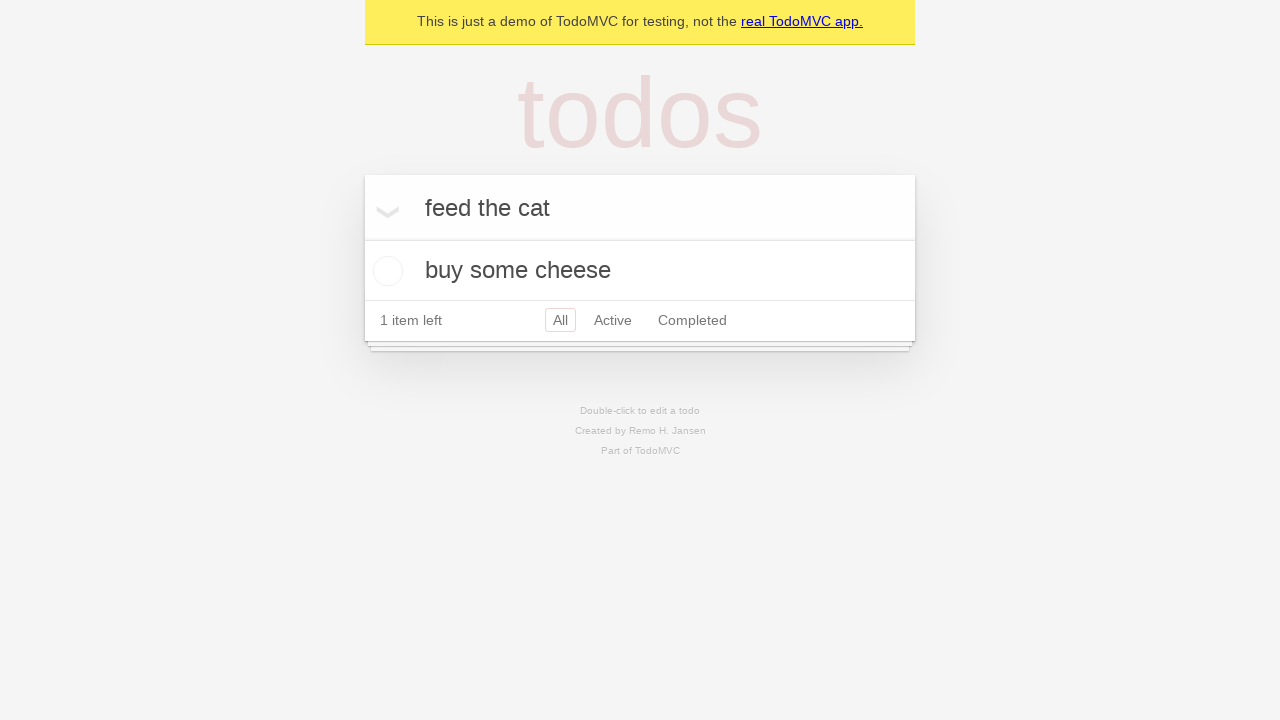

Pressed Enter to create second todo on internal:attr=[placeholder="What needs to be done?"i]
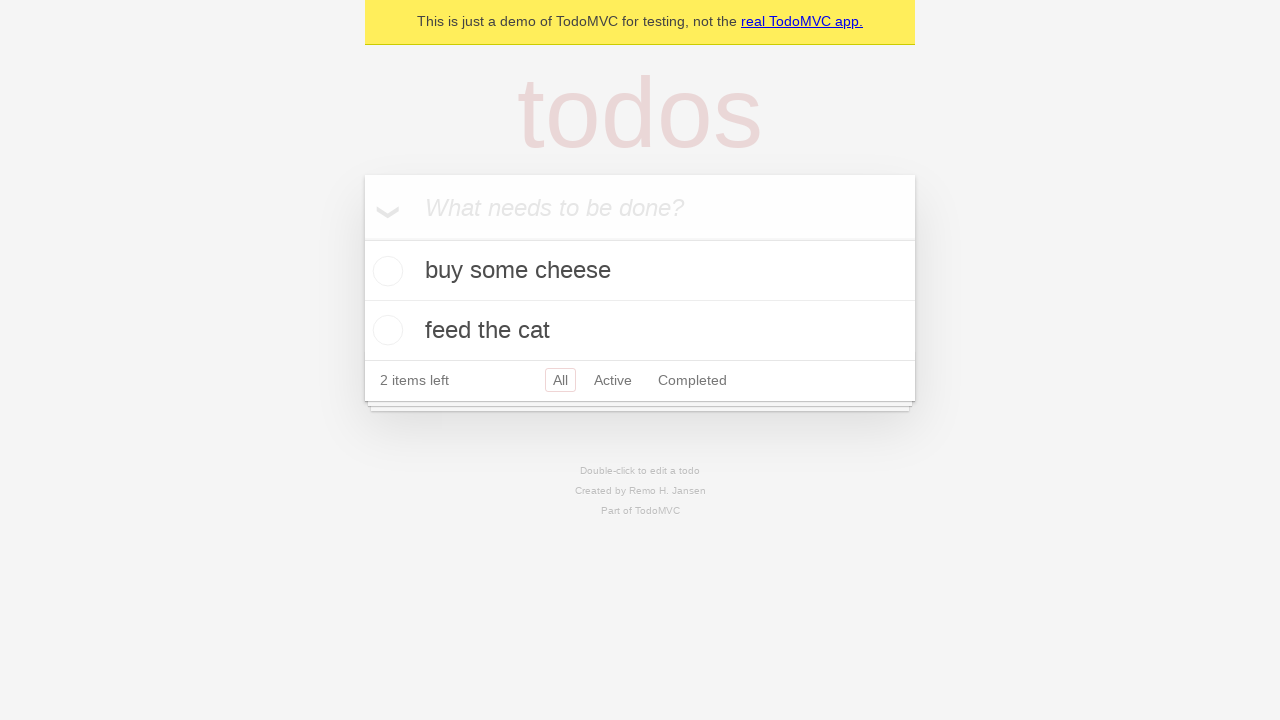

Filled todo input with 'book a doctors appointment' on internal:attr=[placeholder="What needs to be done?"i]
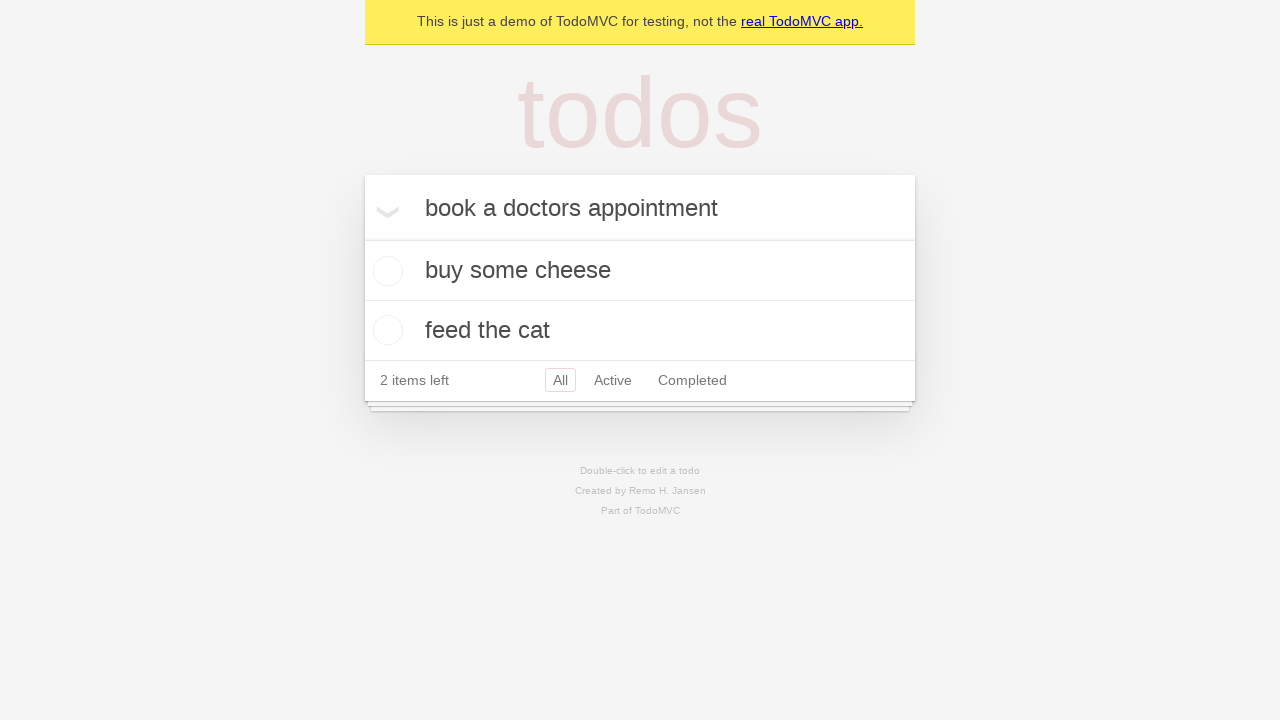

Pressed Enter to create third todo on internal:attr=[placeholder="What needs to be done?"i]
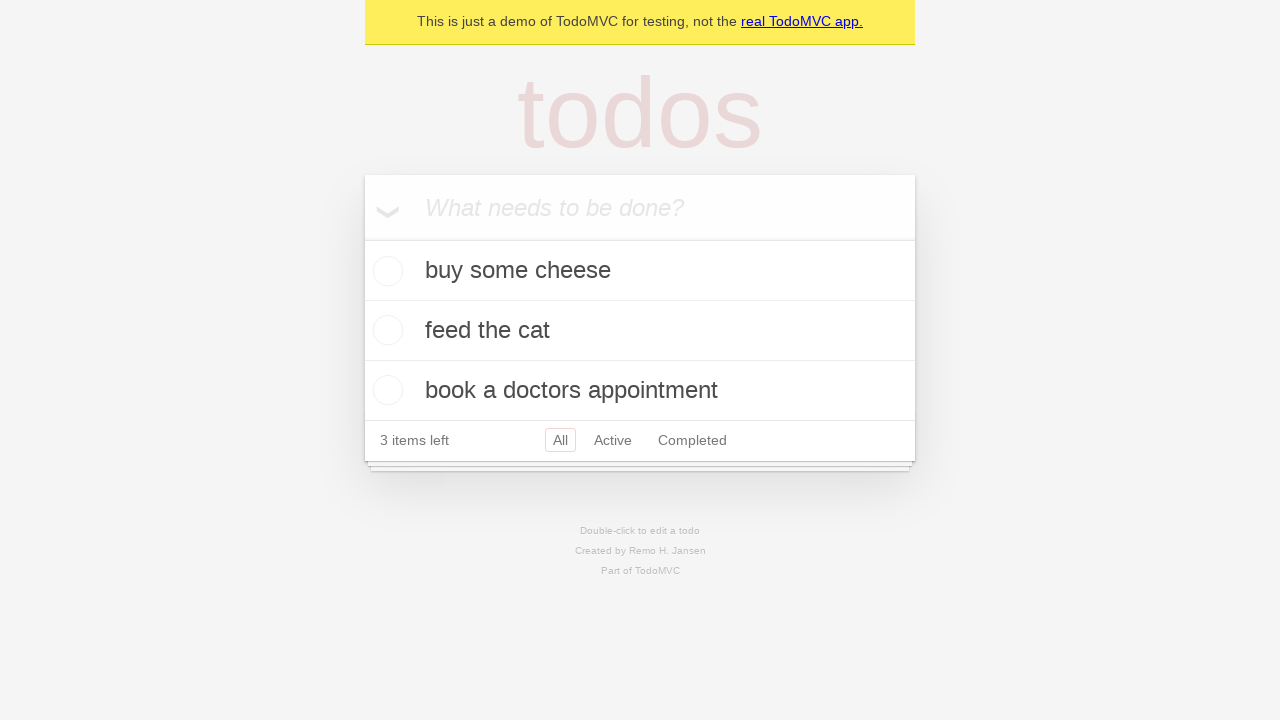

Waited for third todo to appear
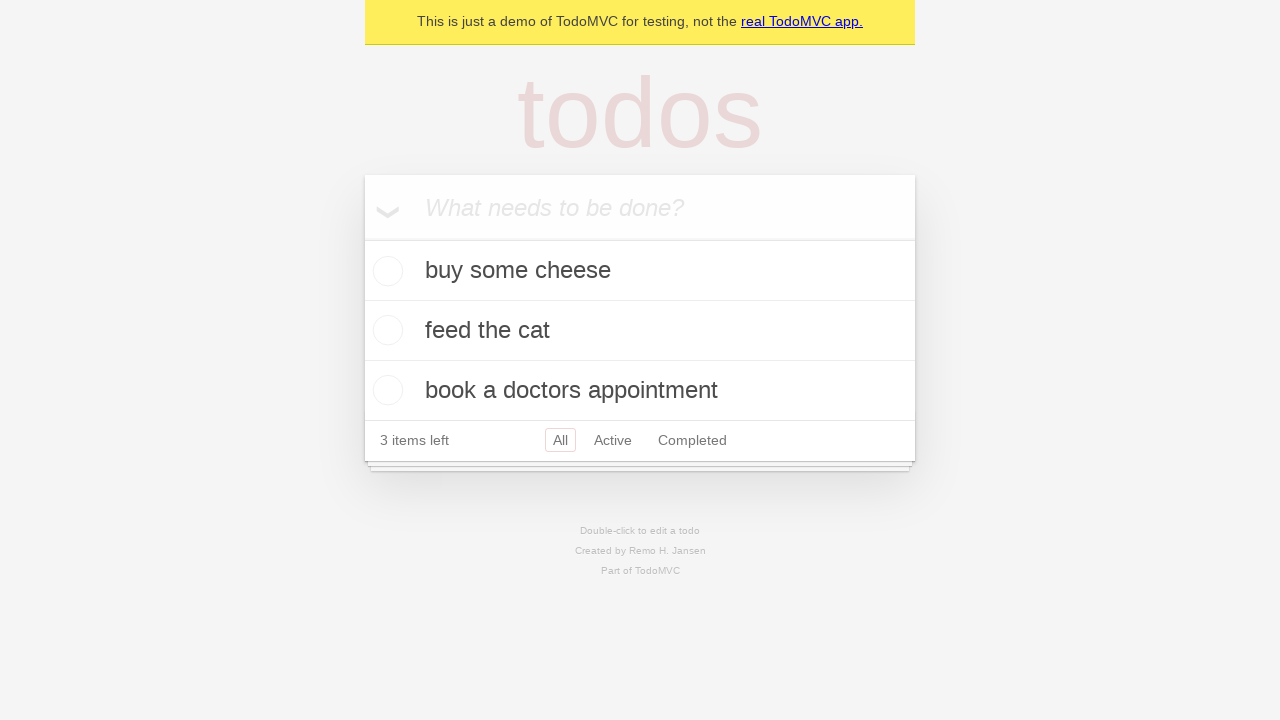

Clicked 'Mark all as complete' to check all todos at (362, 238) on internal:label="Mark all as complete"i
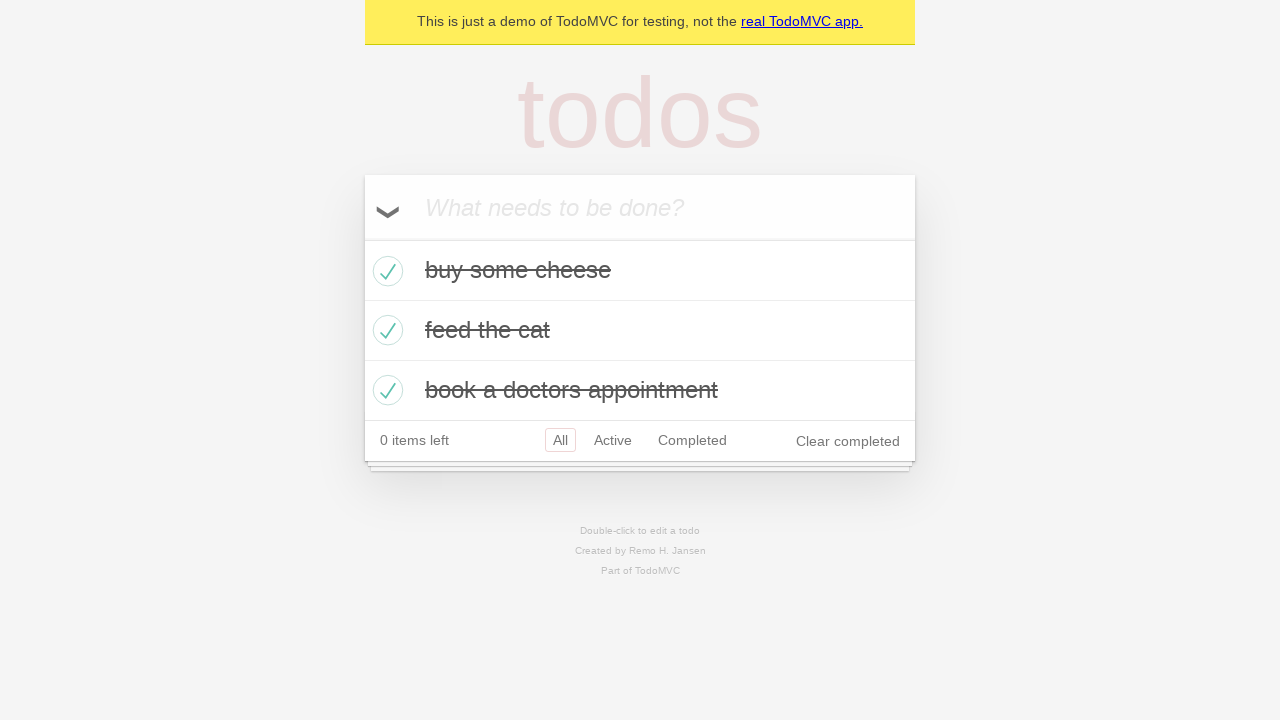

Clicked 'Mark all as complete' to uncheck all todos at (362, 238) on internal:label="Mark all as complete"i
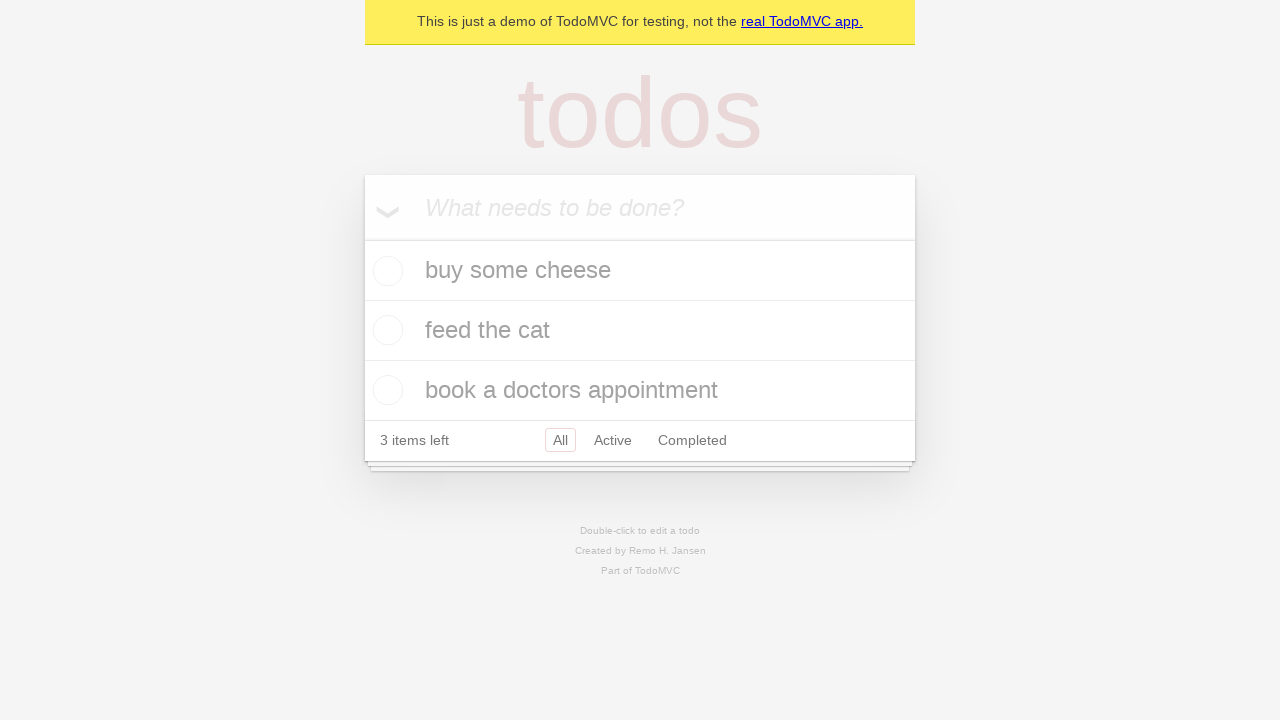

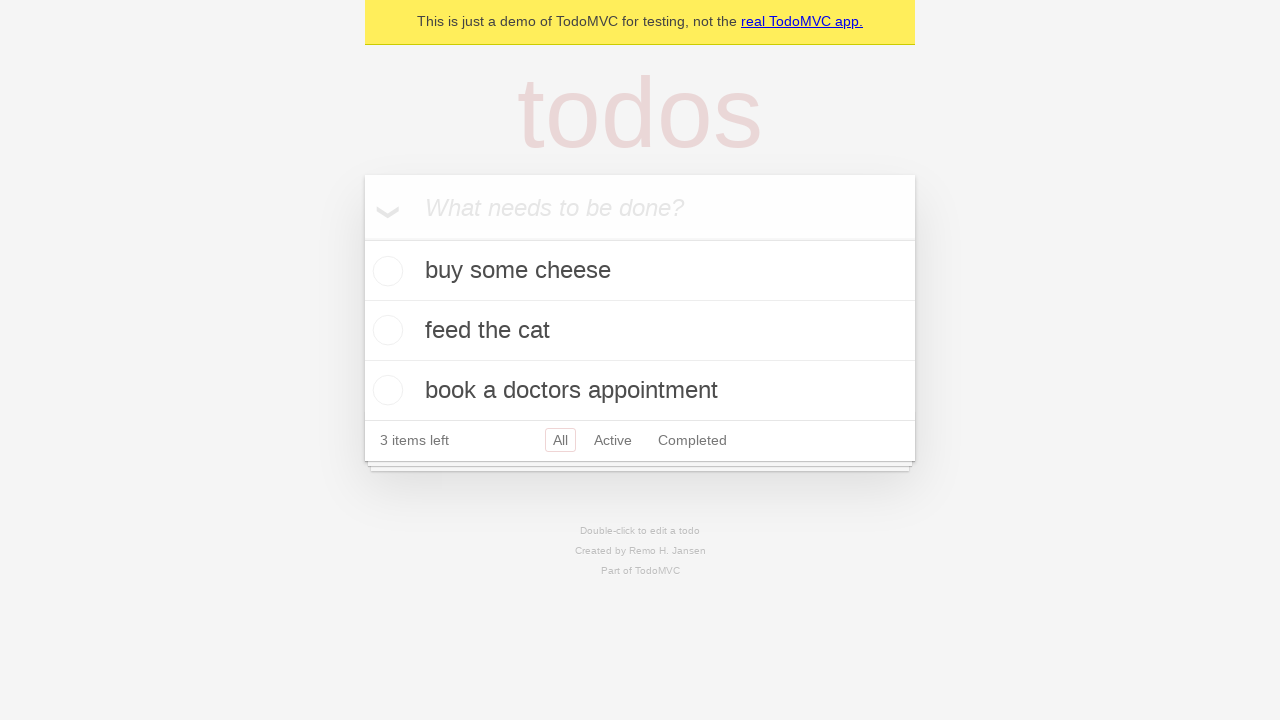